Tests JavaScript alert handling including simple alerts, confirm dialogs, and prompt dialogs on a practice website. Accepts a simple alert, dismisses a confirm alert, and enters text into a prompt alert before accepting it.

Starting URL: https://www.leafground.com/alert.xhtml

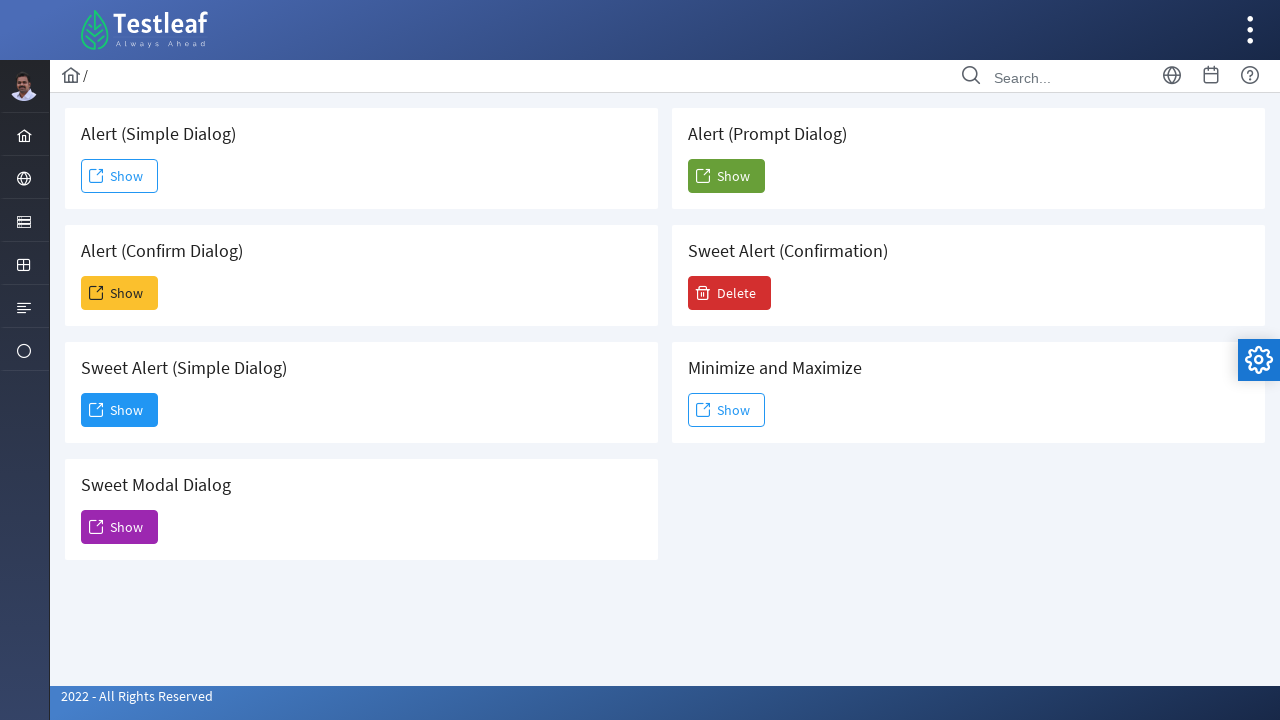

Clicked button to trigger simple alert at (120, 176) on xpath=//*[@id='j_idt88:j_idt91']/span[2]
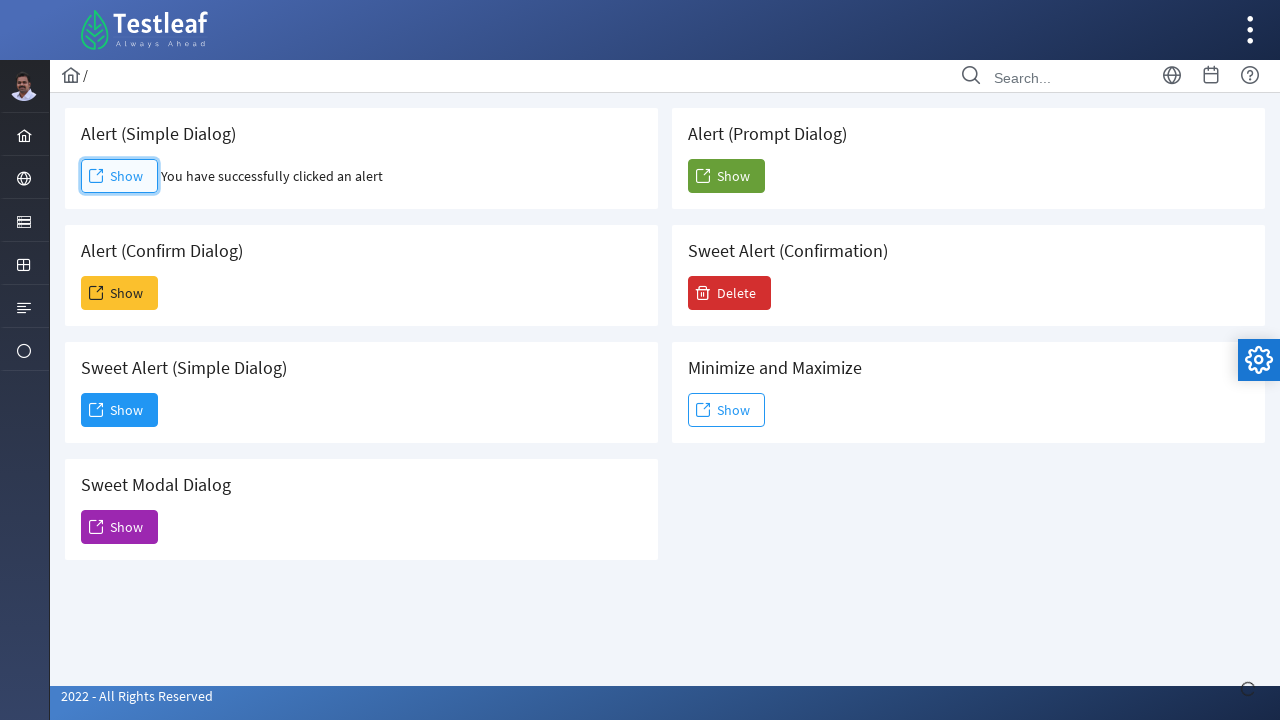

Set up dialog handler to accept simple alert
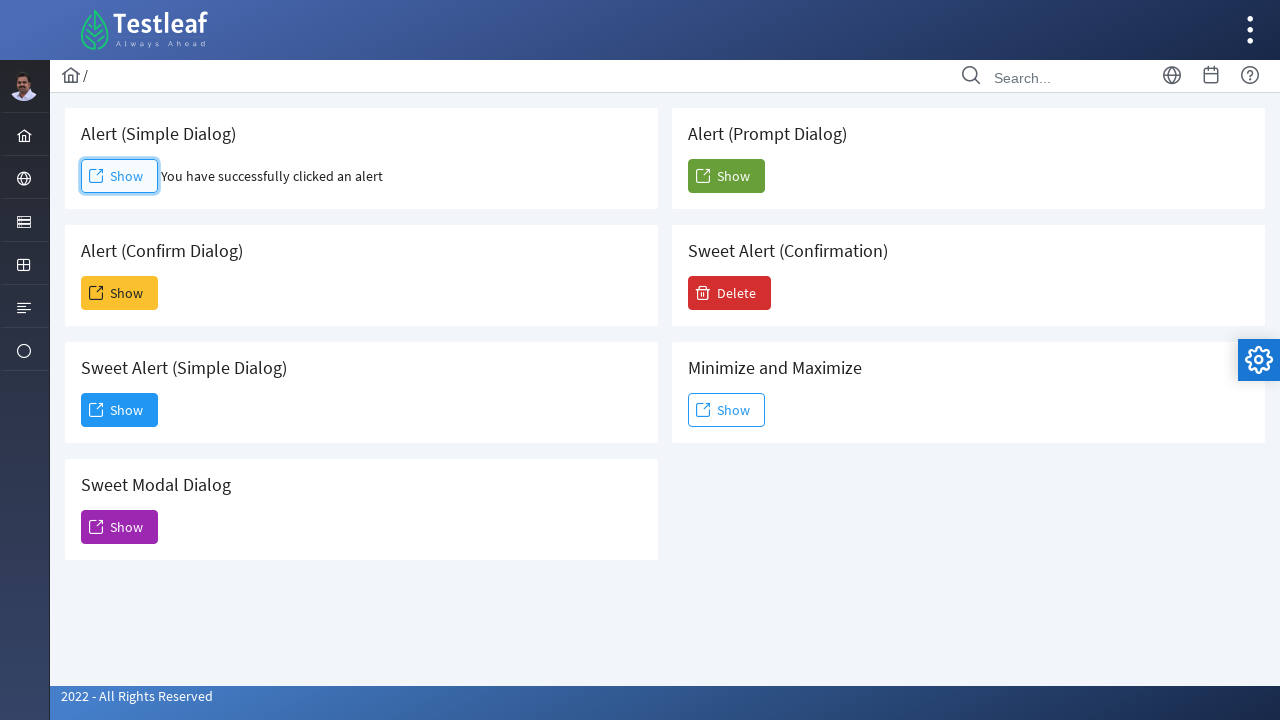

Waited for simple alert to be processed
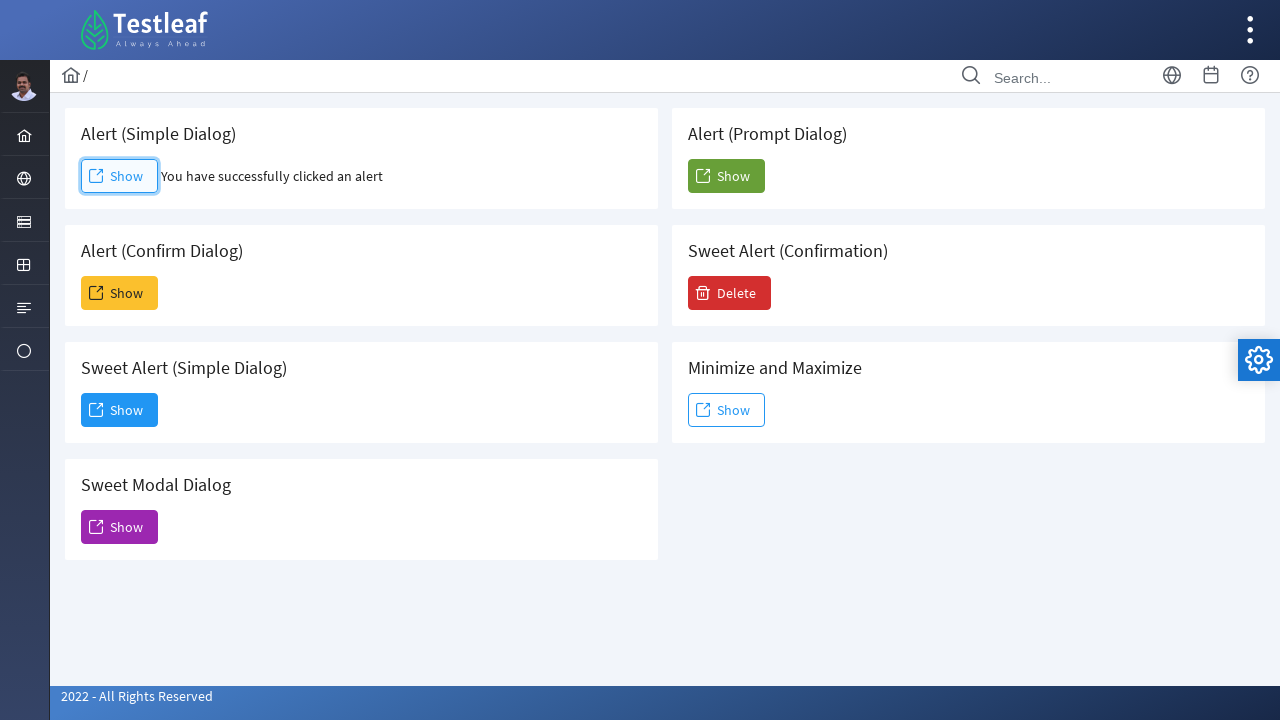

Clicked button to trigger confirm dialog at (120, 293) on xpath=//*[@id='j_idt88:j_idt93']/span[2]
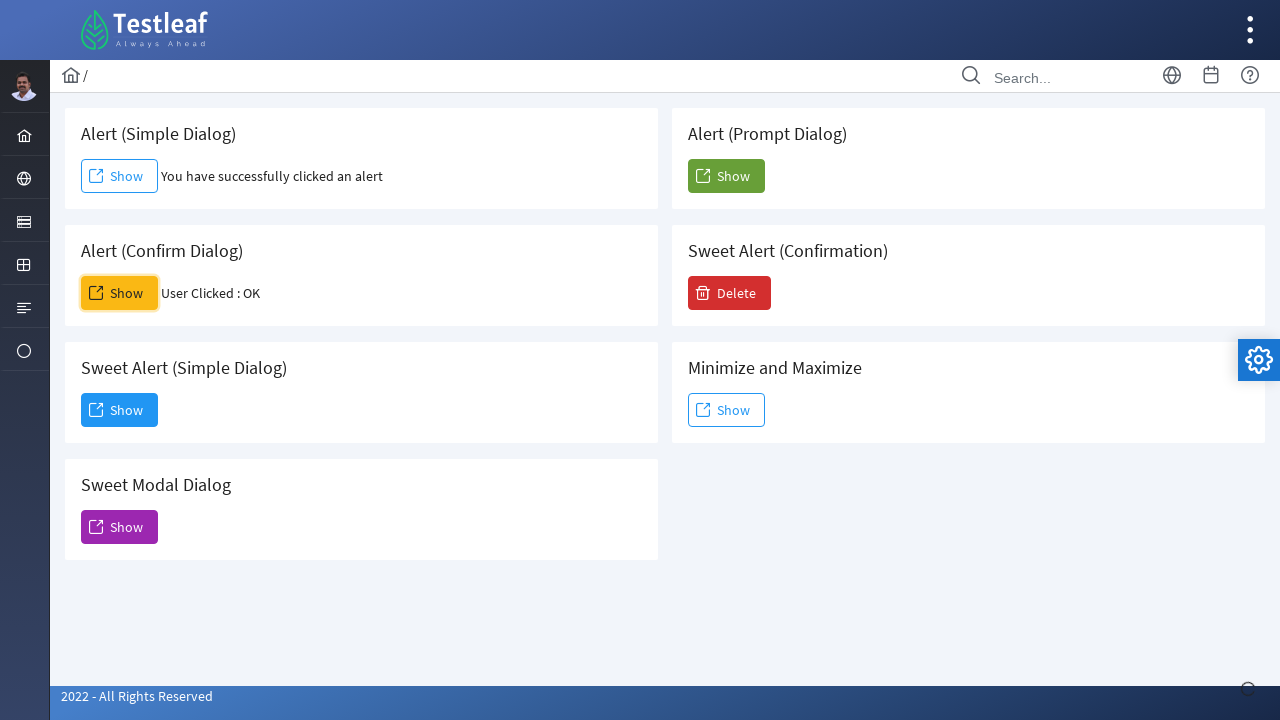

Set up dialog handler to dismiss confirm dialog
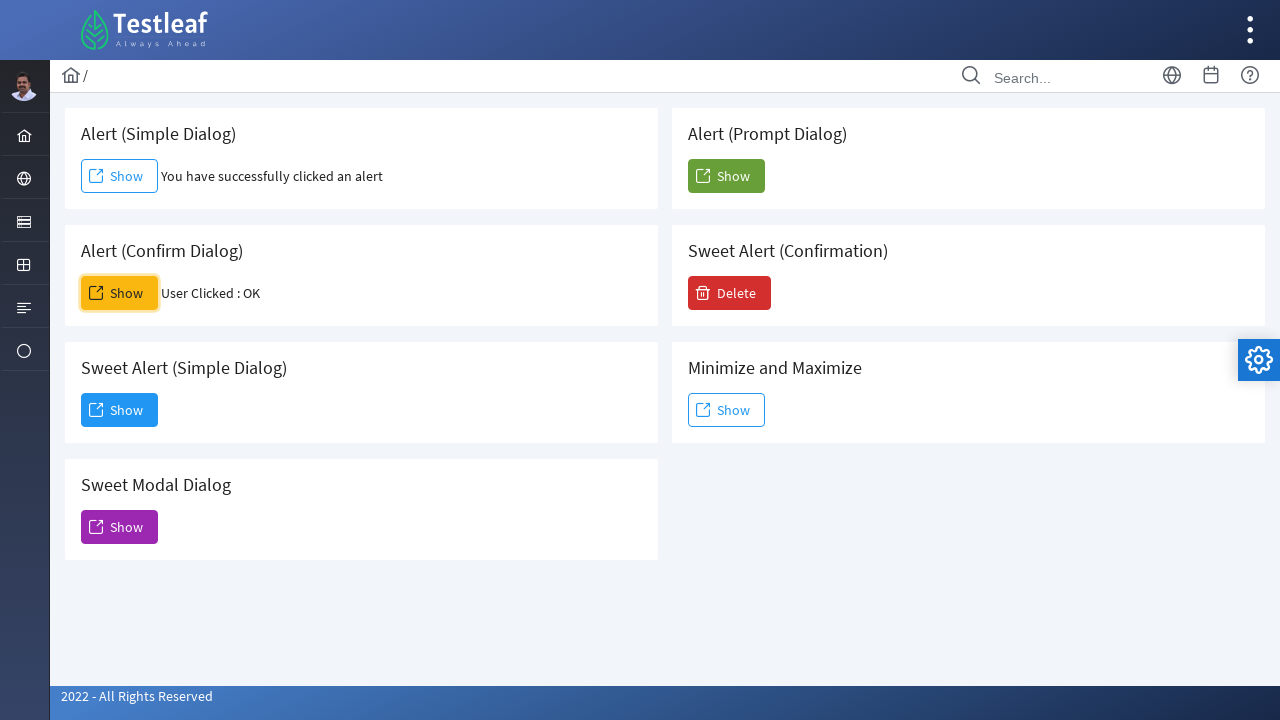

Waited for confirm dialog to be processed
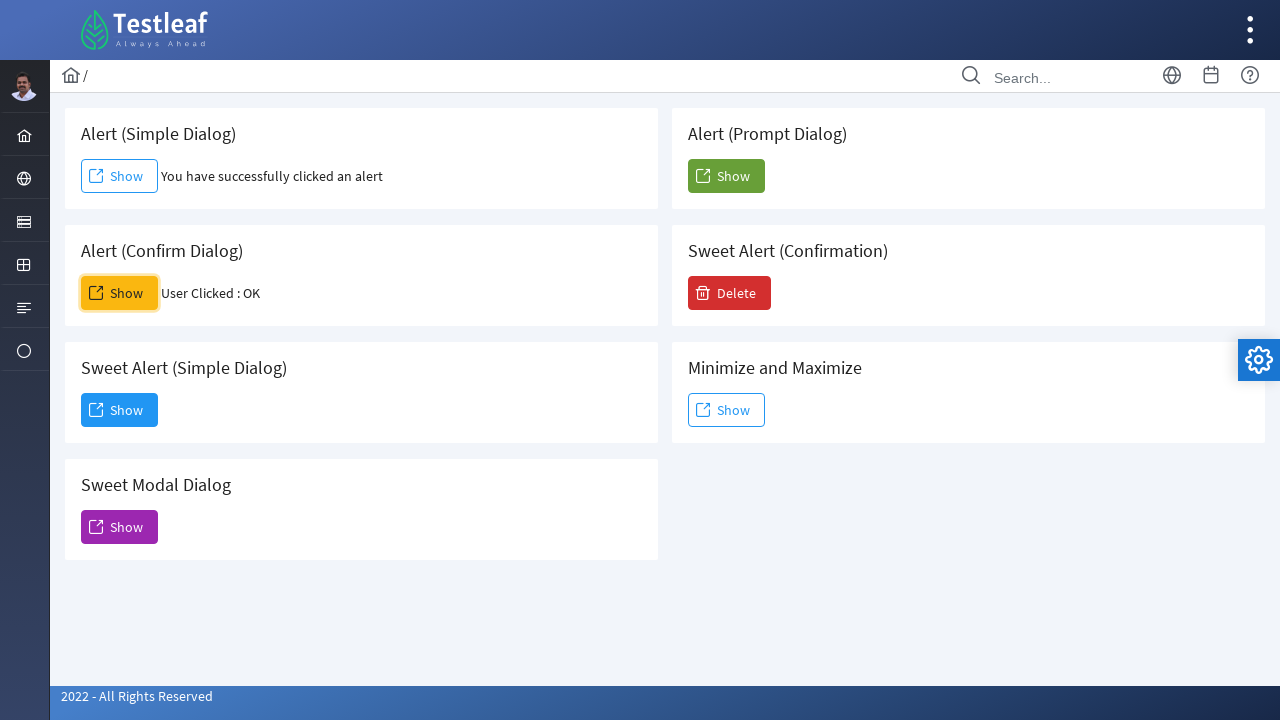

Clicked button to trigger prompt dialog at (726, 176) on xpath=//*[@id='j_idt88:j_idt104']/span[2]
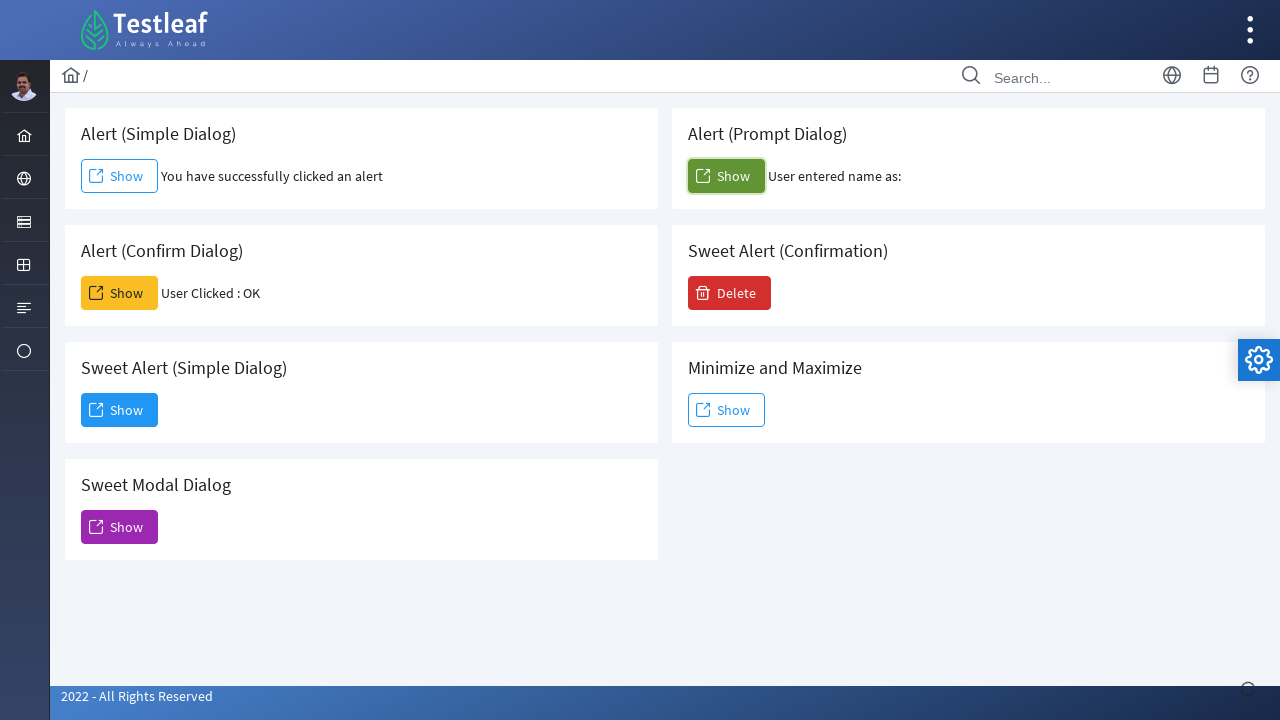

Set up dialog handler to accept prompt dialog with text 'warrior'
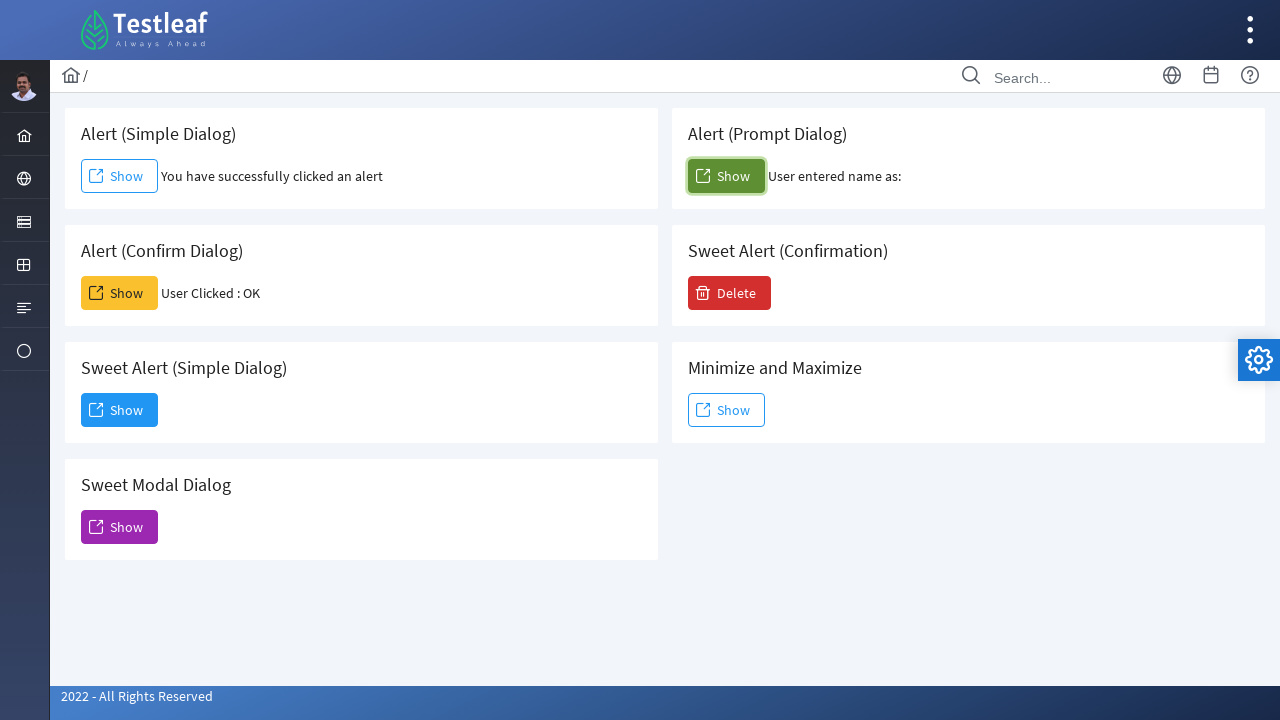

Waited for prompt dialog to be processed
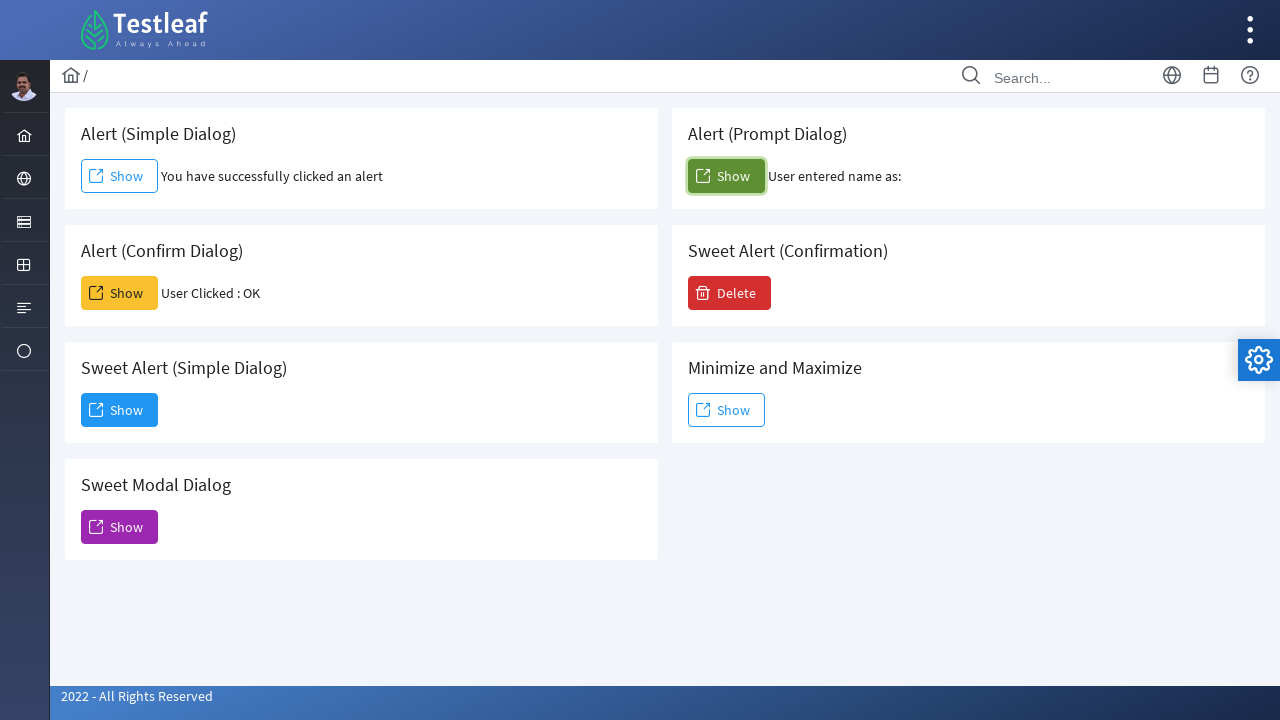

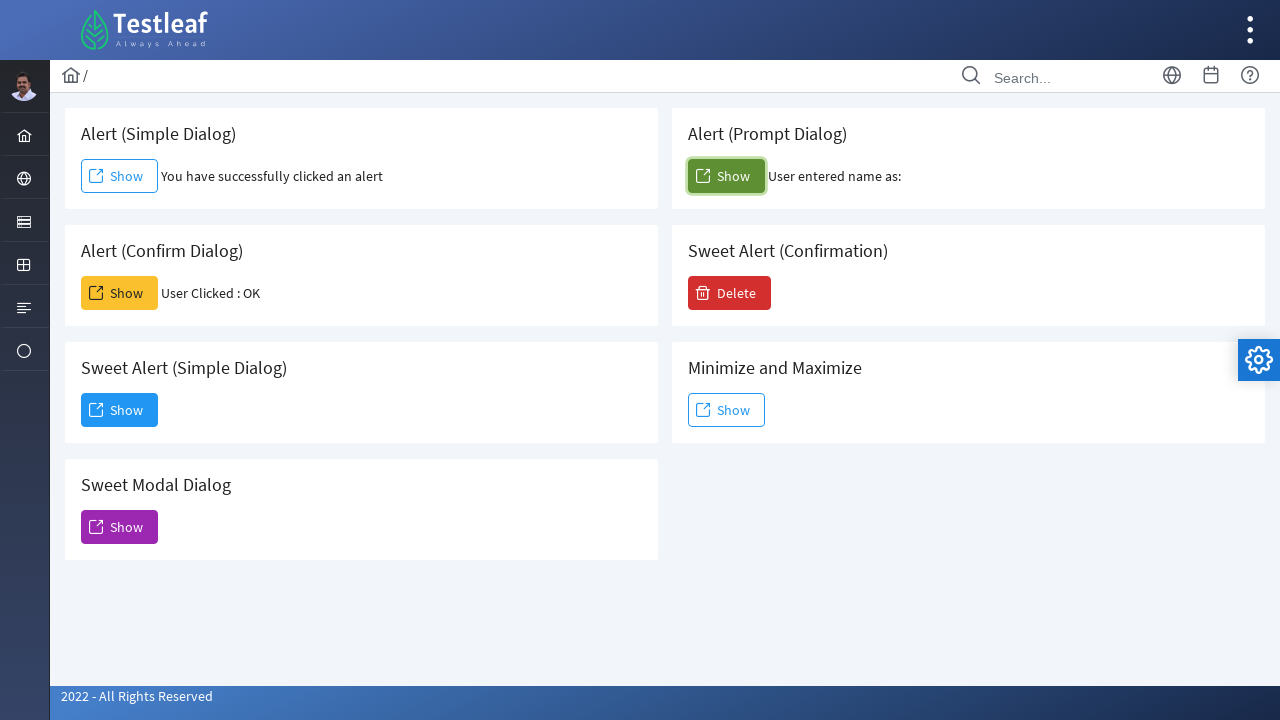